Tests drag and drop functionality on the jQuery UI draggable demo page by switching to an iframe and dragging an element by a specified offset.

Starting URL: https://jqueryui.com/draggable/

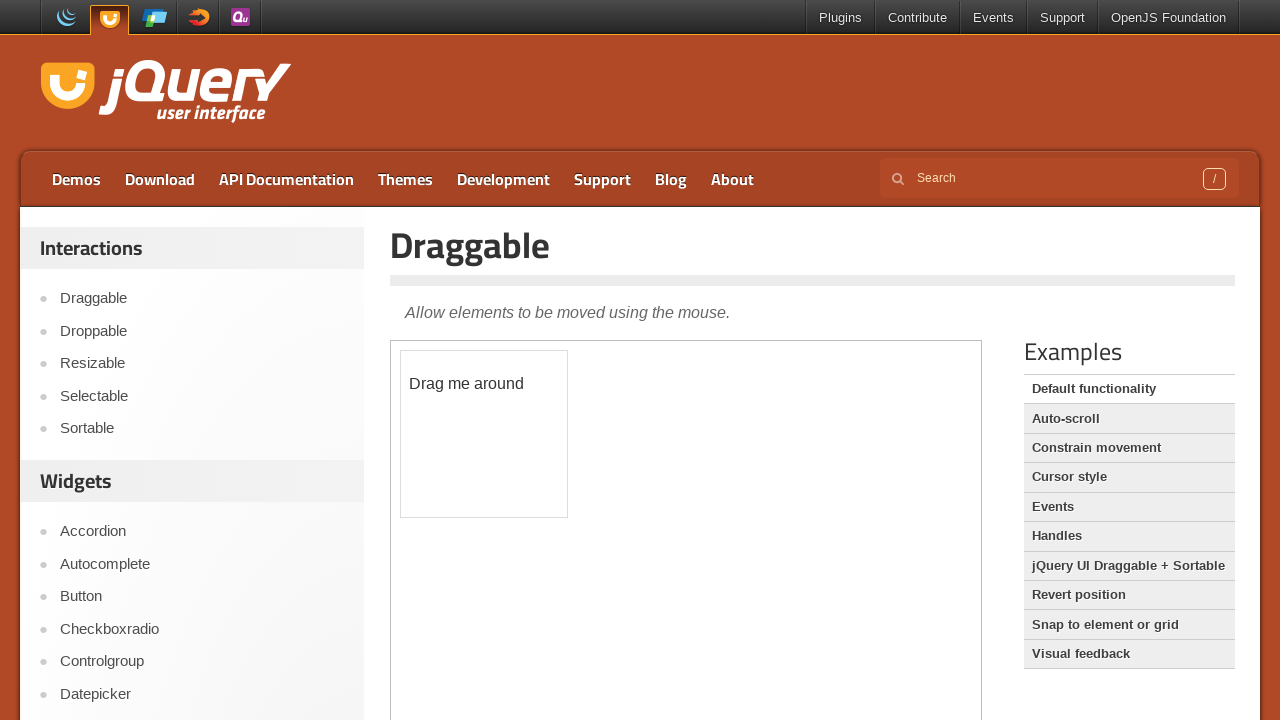

Located the iframe containing draggable elements
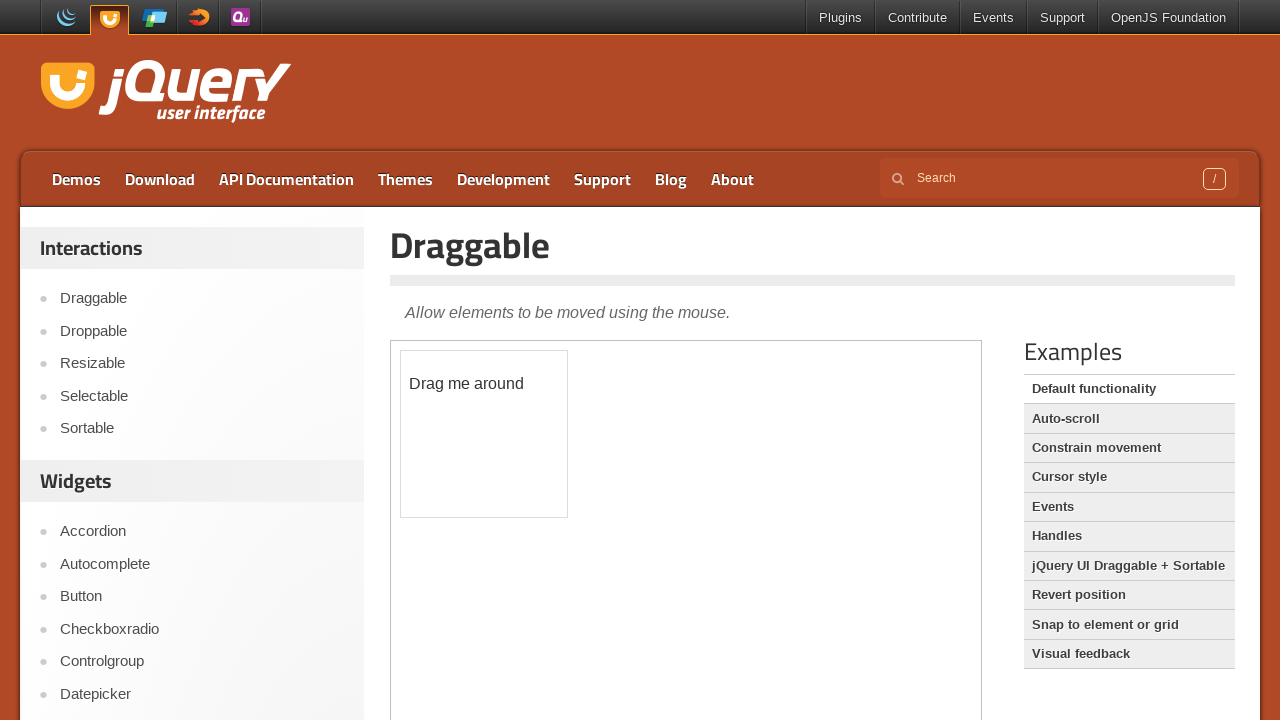

Located the draggable element with id 'draggable' within the iframe
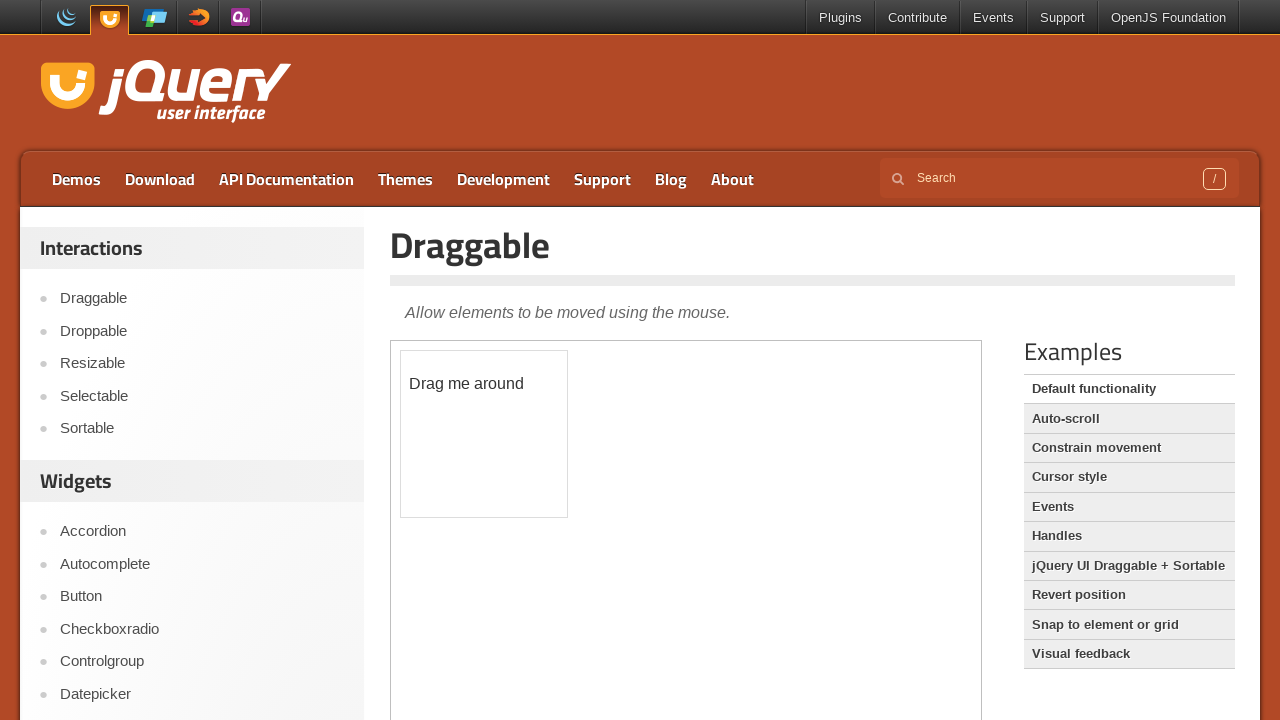

Draggable element is now visible
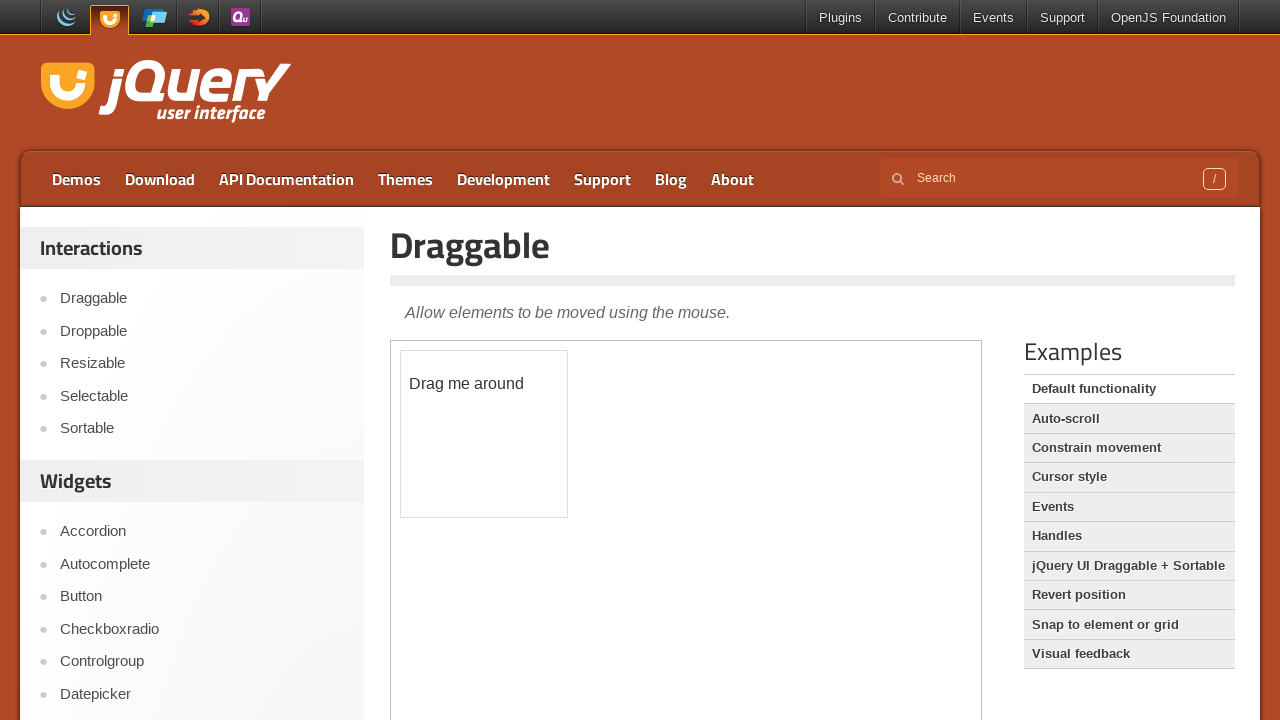

Retrieved bounding box coordinates of the draggable element
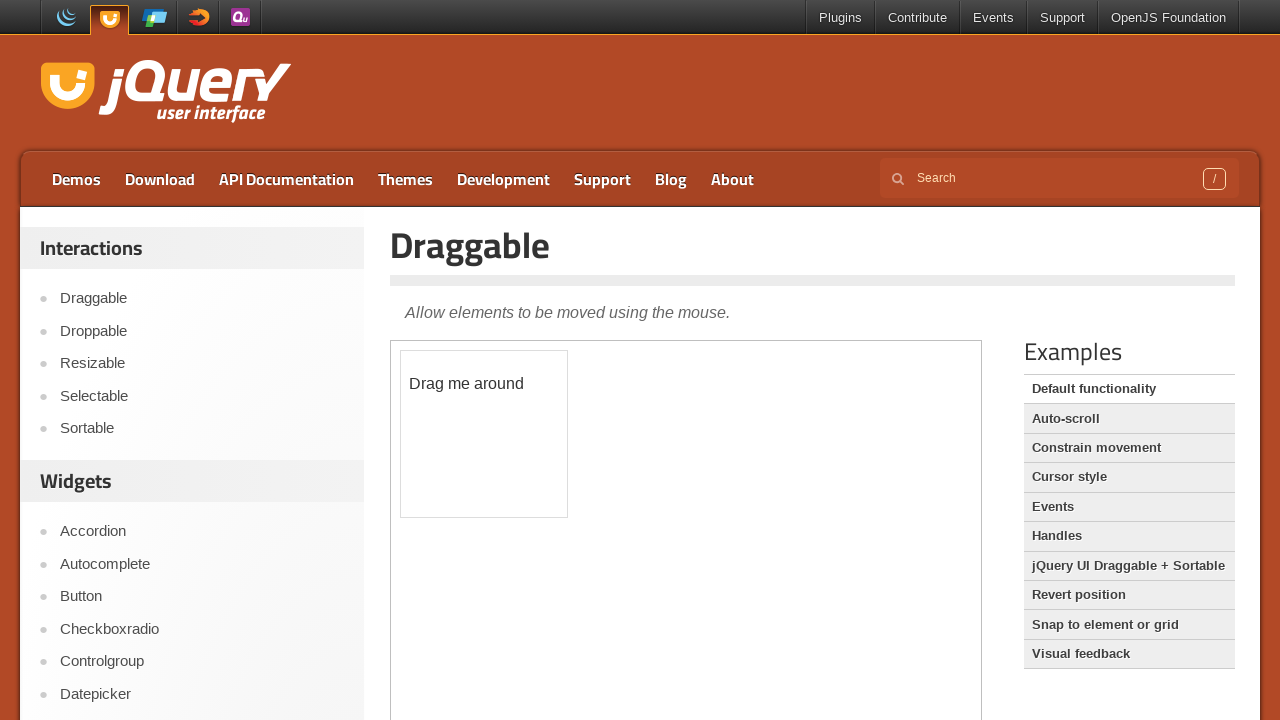

Dragged the element 100px right and 100px down at (501, 451)
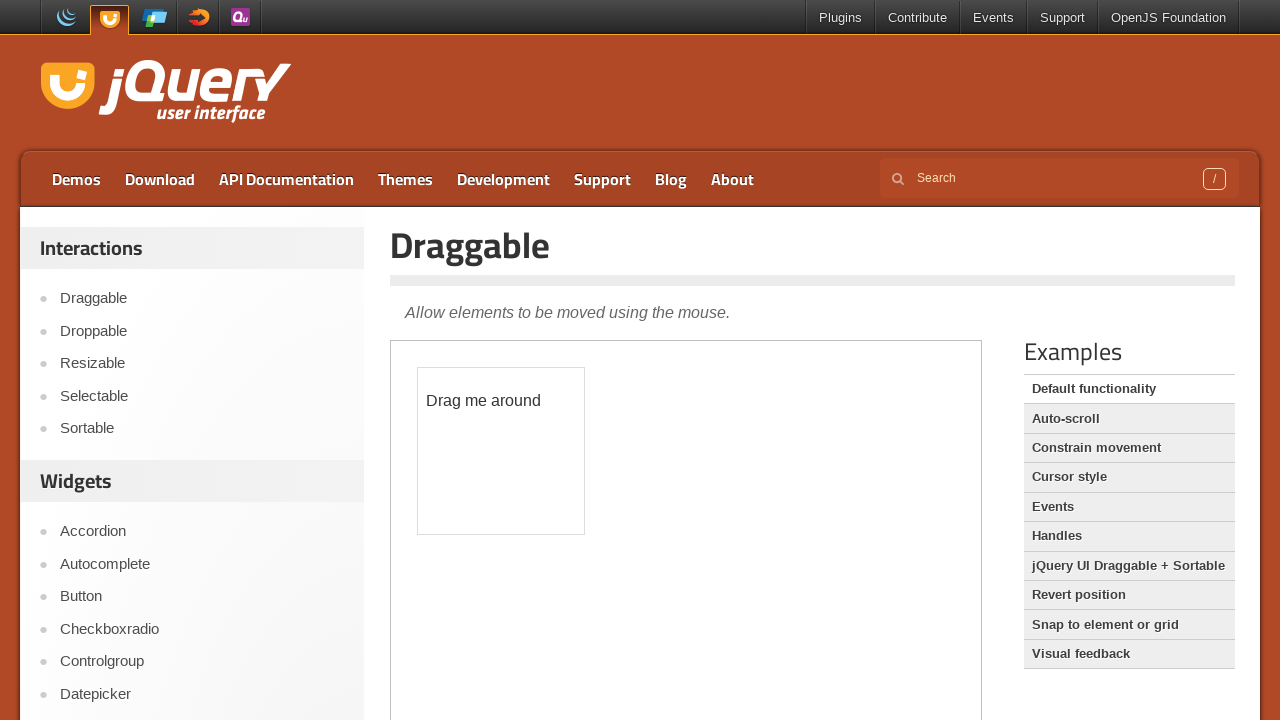

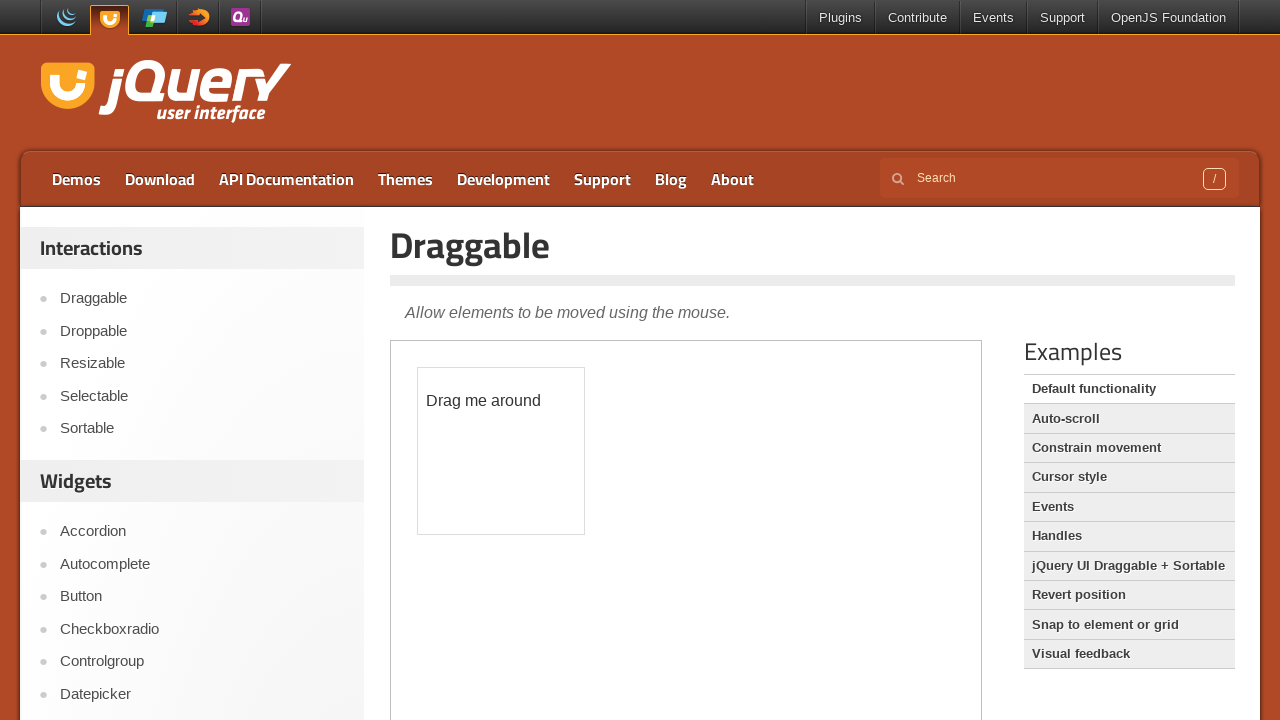